Navigates to the DataDome bot detection test page and waits for it to load completely

Starting URL: https://antoinevastel.com/bots/datadome

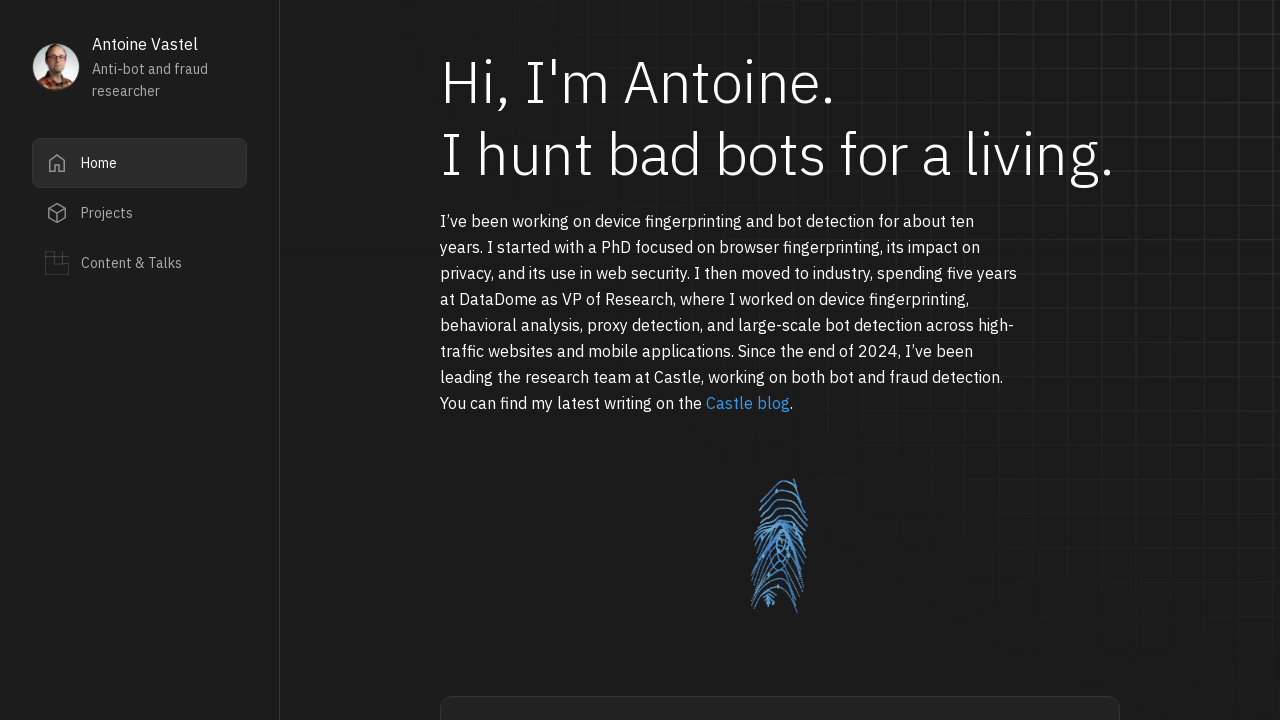

Waited for page to reach networkidle state, DataDome test page fully loaded
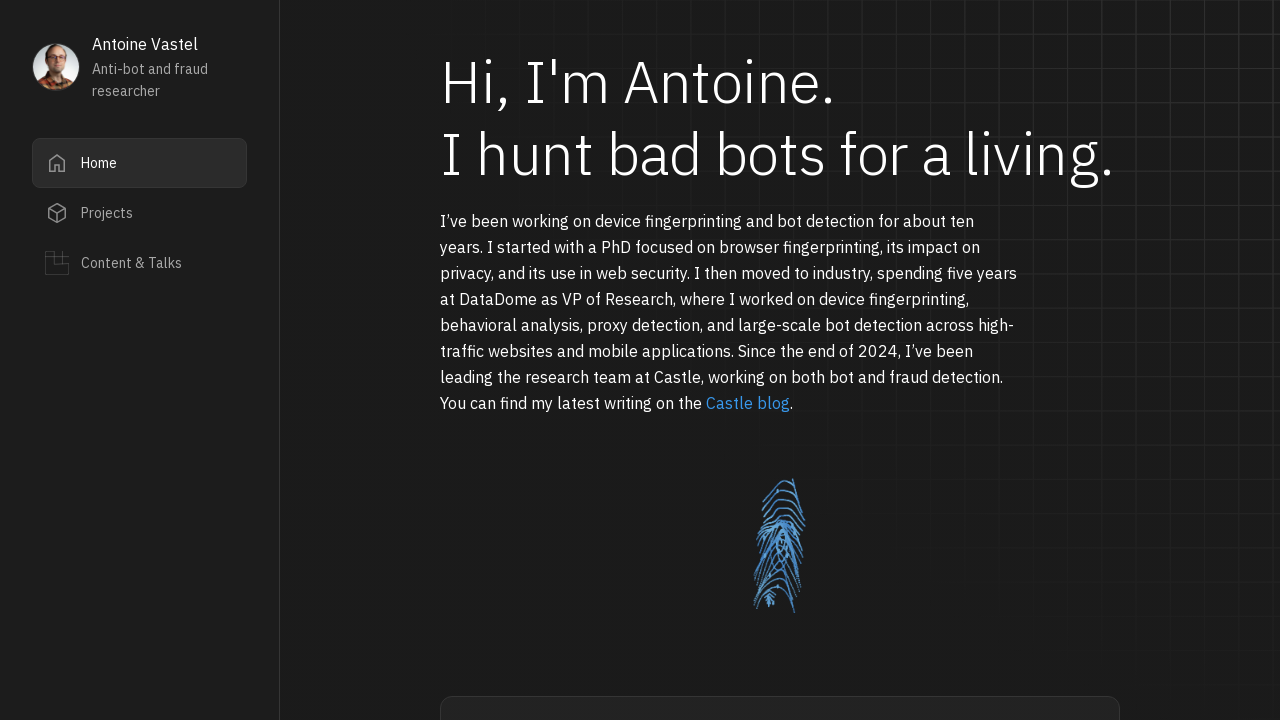

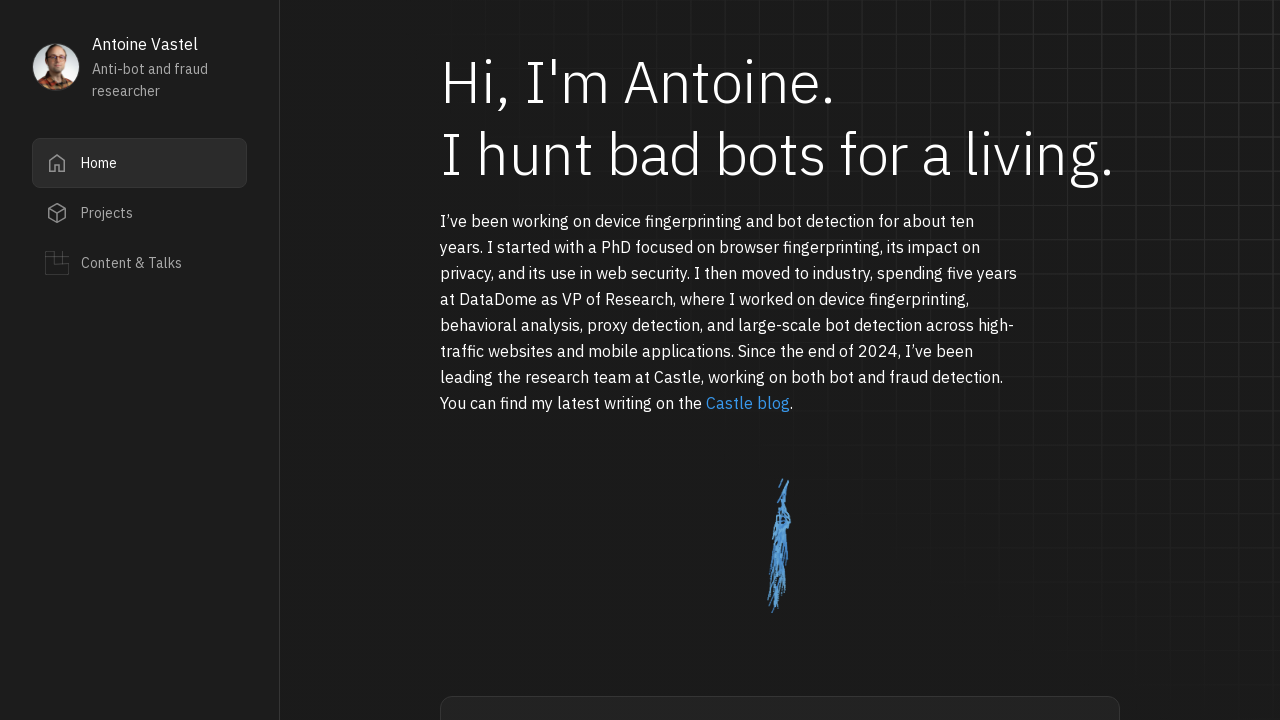